Tests clicking through All, Active, and Completed filter links and verifying highlight states

Starting URL: https://demo.playwright.dev/todomvc

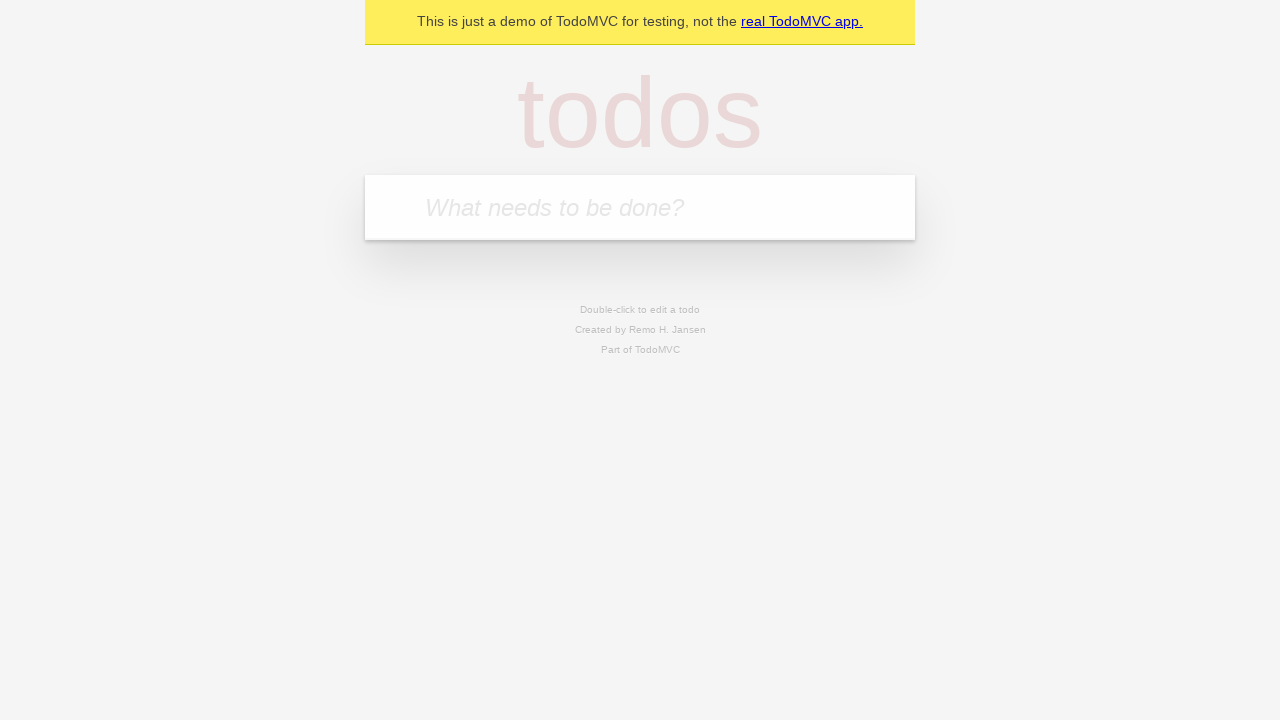

Filled todo input with 'buy some cheese' on internal:attr=[placeholder="What needs to be done?"i]
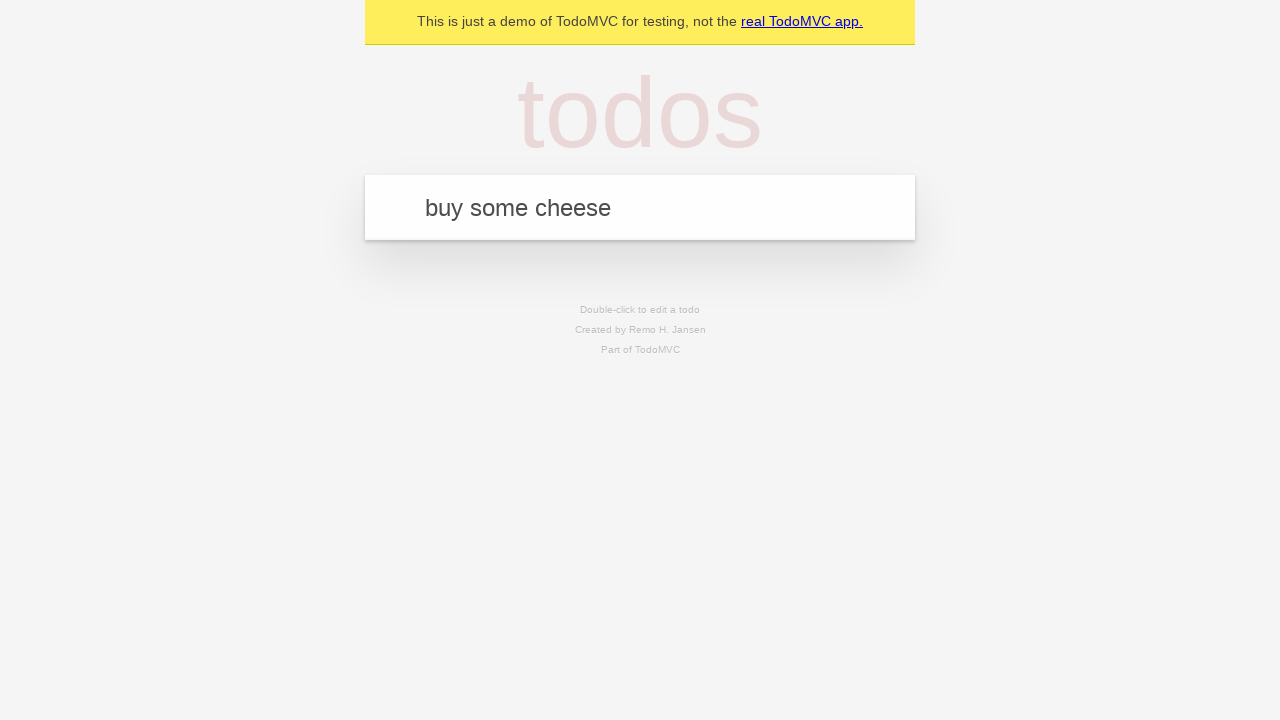

Pressed Enter to create first todo on internal:attr=[placeholder="What needs to be done?"i]
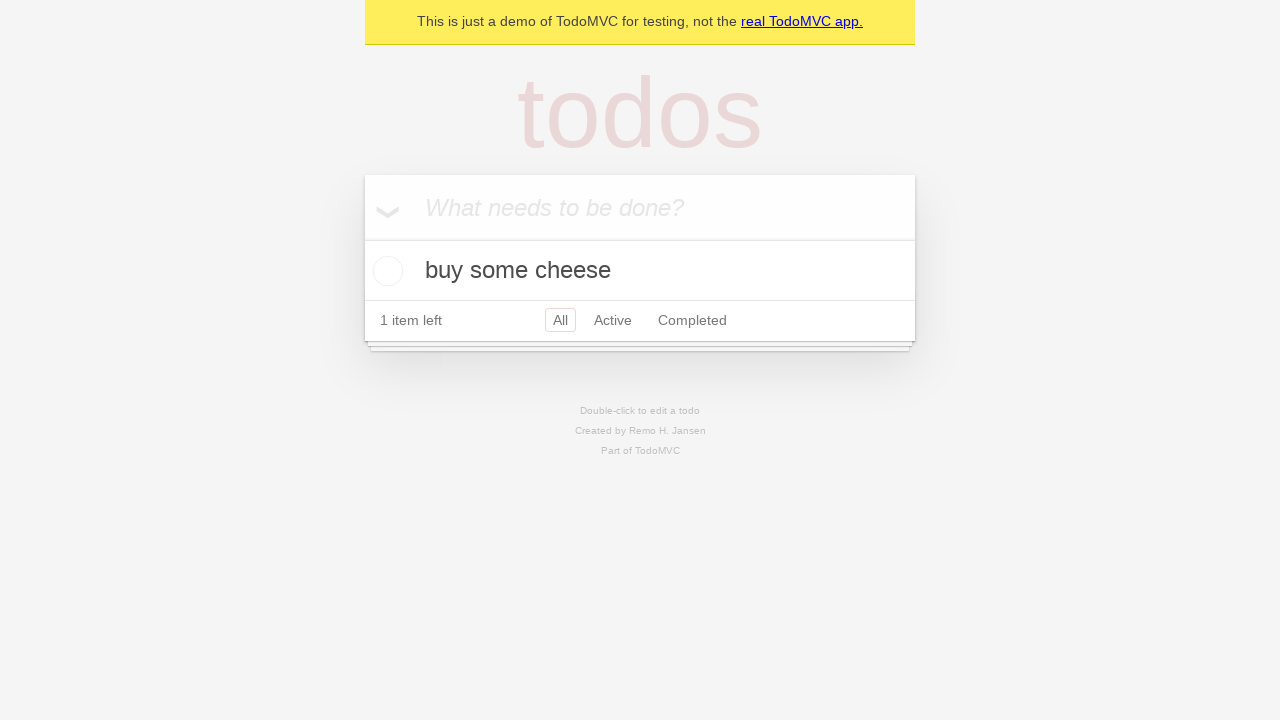

Filled todo input with 'feed the cat' on internal:attr=[placeholder="What needs to be done?"i]
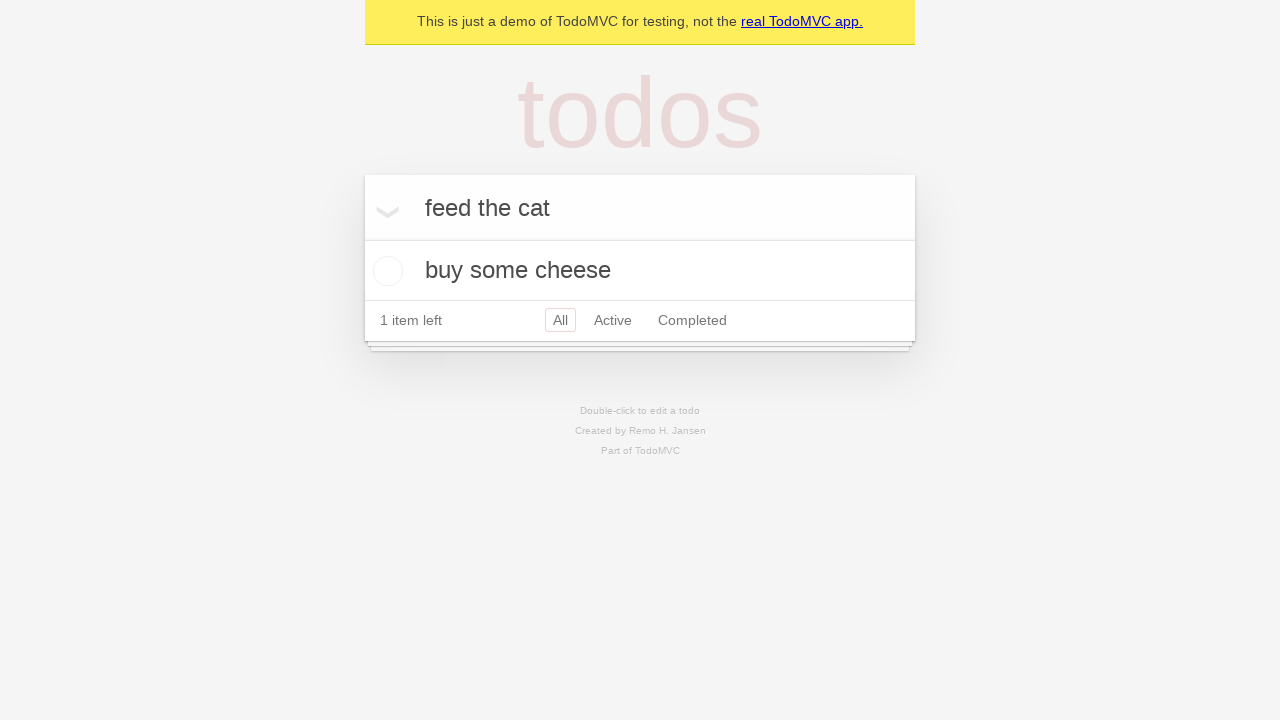

Pressed Enter to create second todo on internal:attr=[placeholder="What needs to be done?"i]
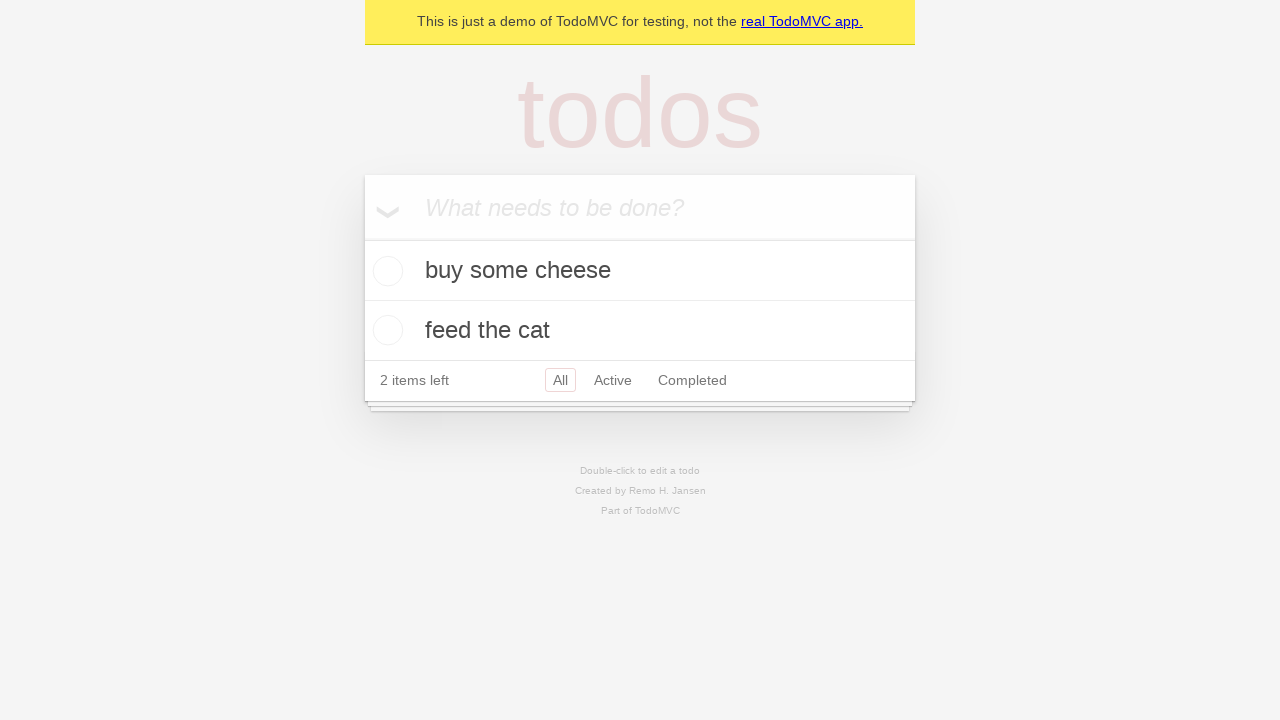

Filled todo input with 'book a doctors appointment' on internal:attr=[placeholder="What needs to be done?"i]
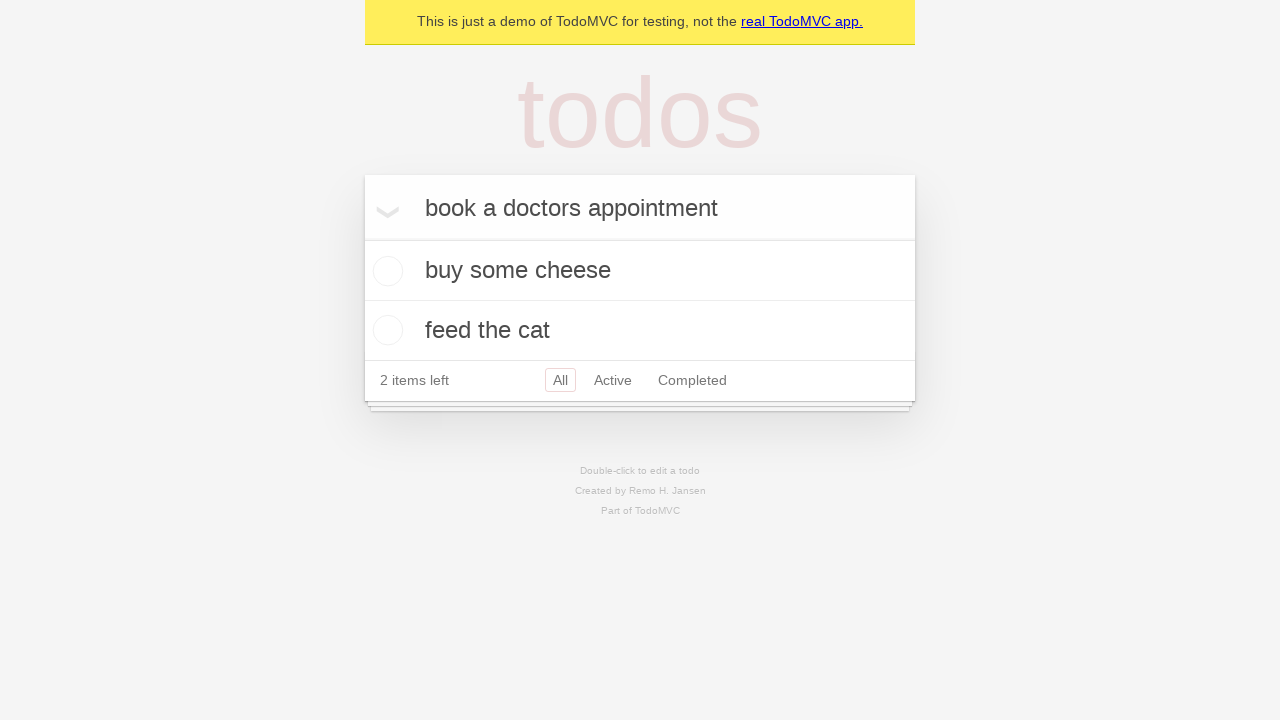

Pressed Enter to create third todo on internal:attr=[placeholder="What needs to be done?"i]
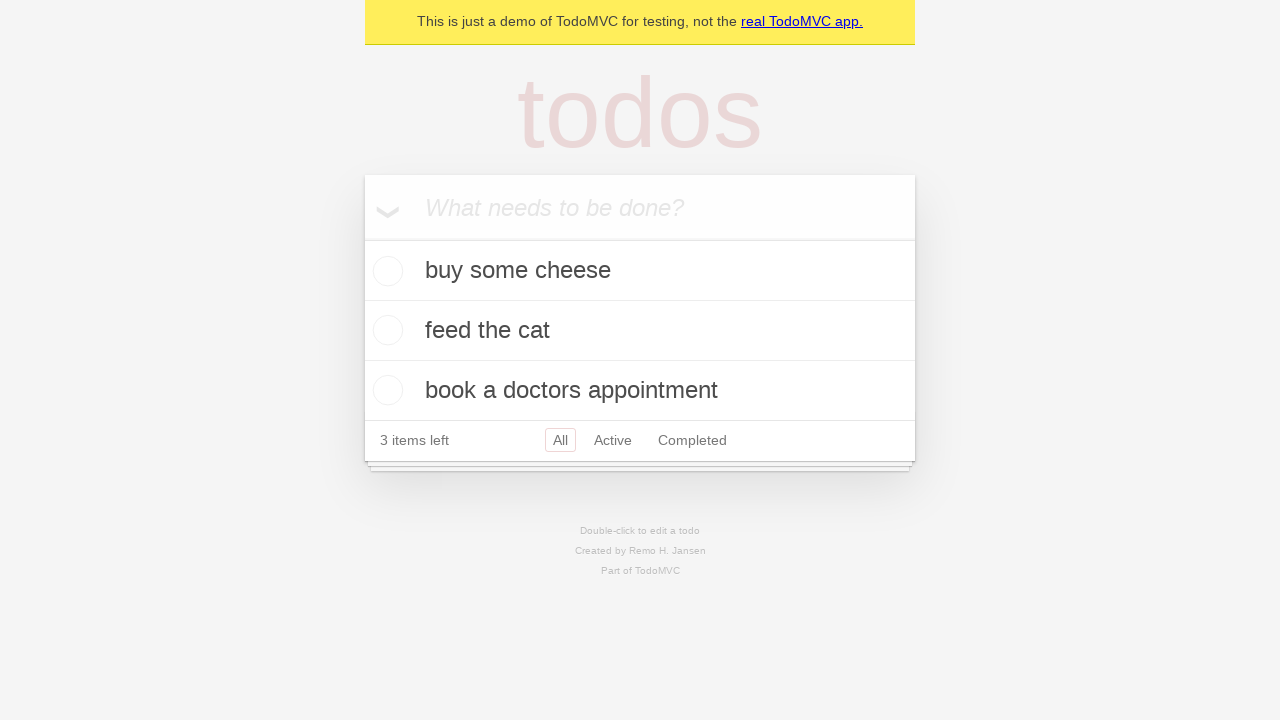

Clicked Active filter link at (613, 440) on internal:role=link[name="Active"i]
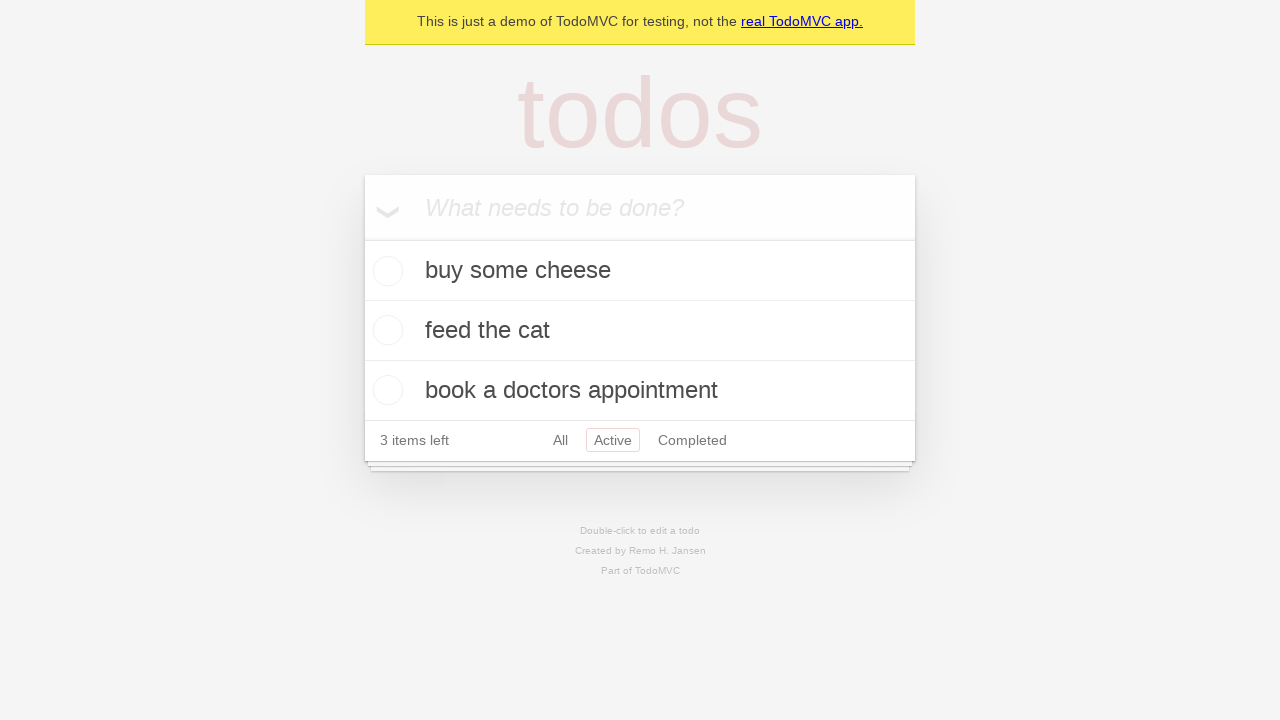

Clicked Completed filter link at (692, 440) on internal:role=link[name="Completed"i]
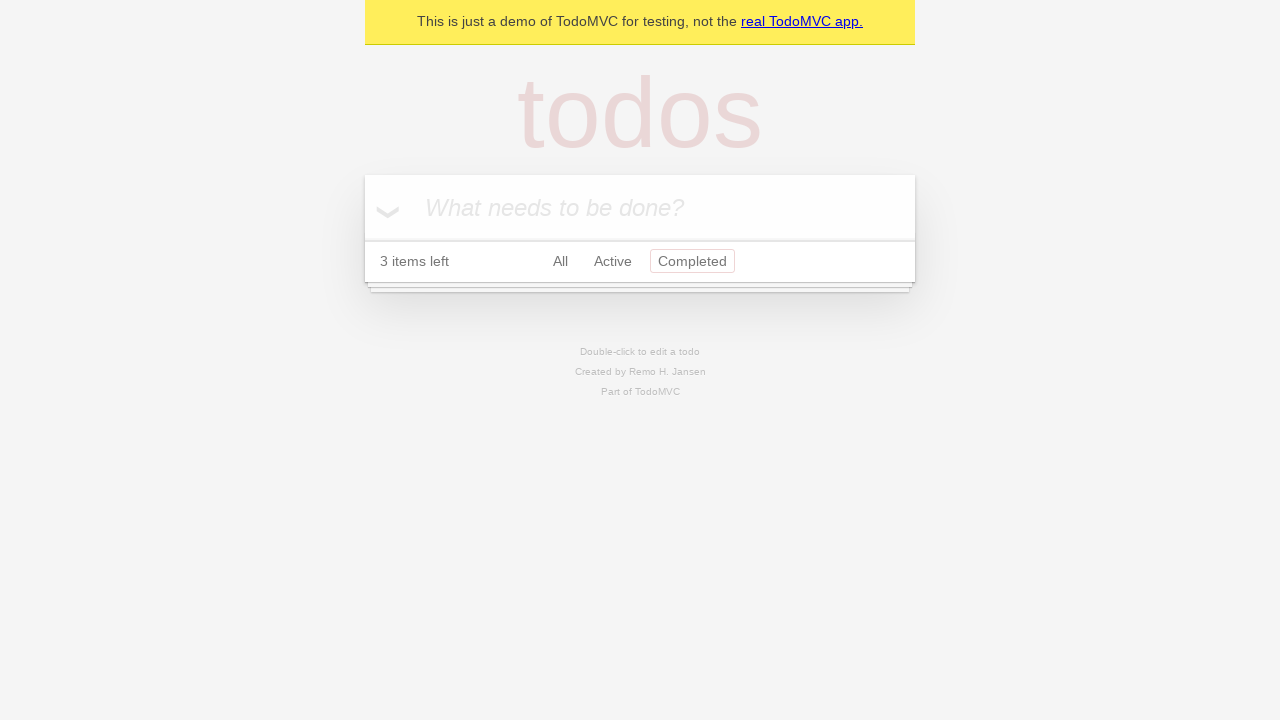

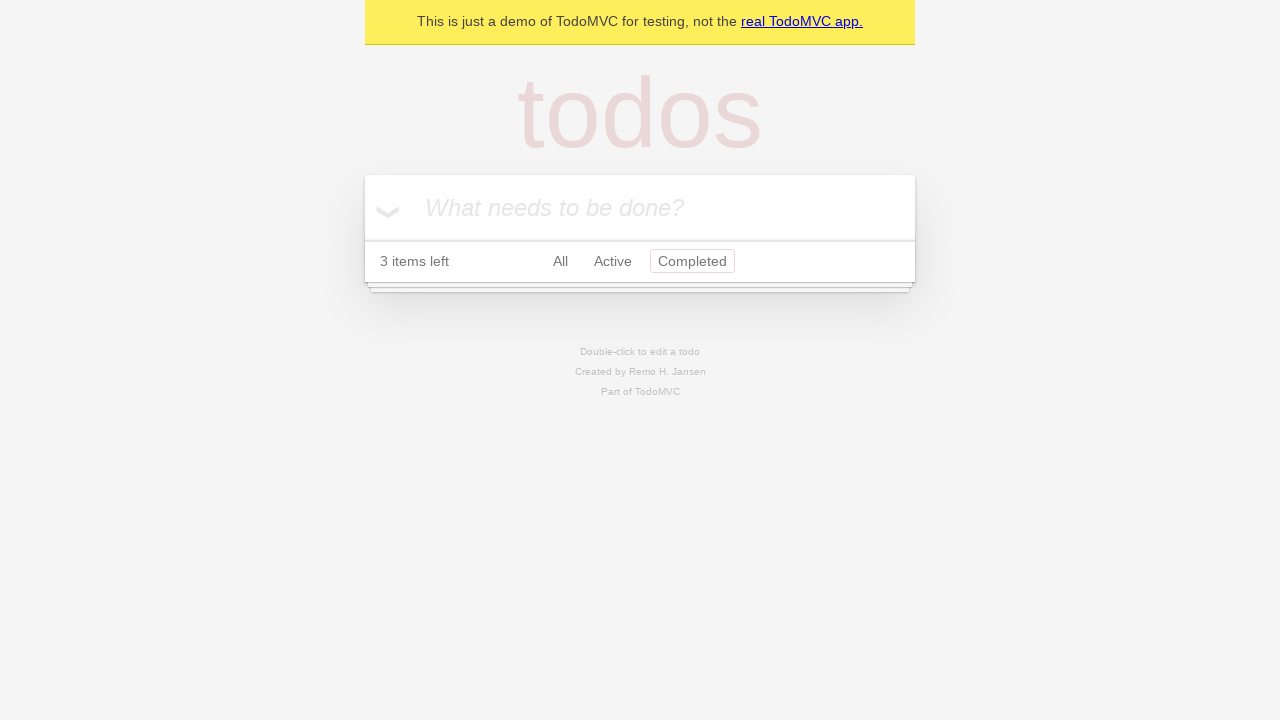